Navigates to Selenium Certification Training through the course menu

Starting URL: http://greenstech.in/selenium-course-content.html

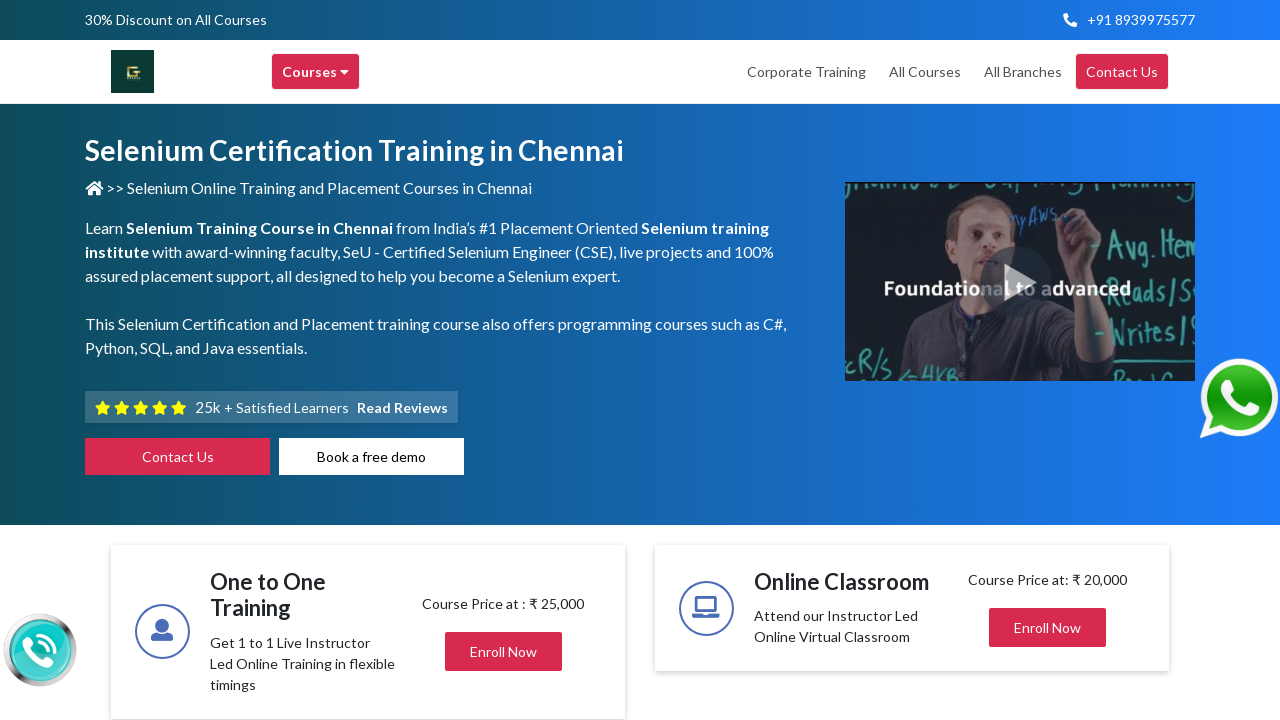

Hovered over Courses menu at (316, 72) on xpath=//div[text()='Courses ']
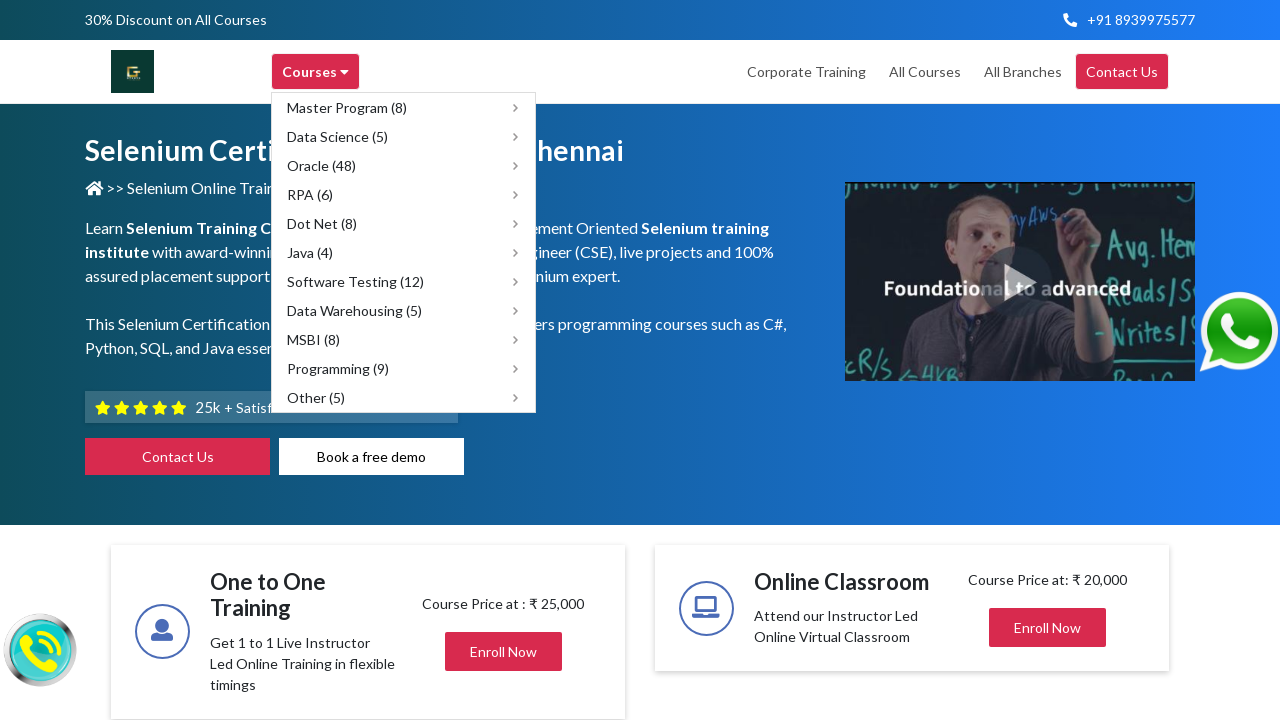

Hovered over Software Testing submenu at (356, 282) on xpath=//span[text()='Software Testing (12)']
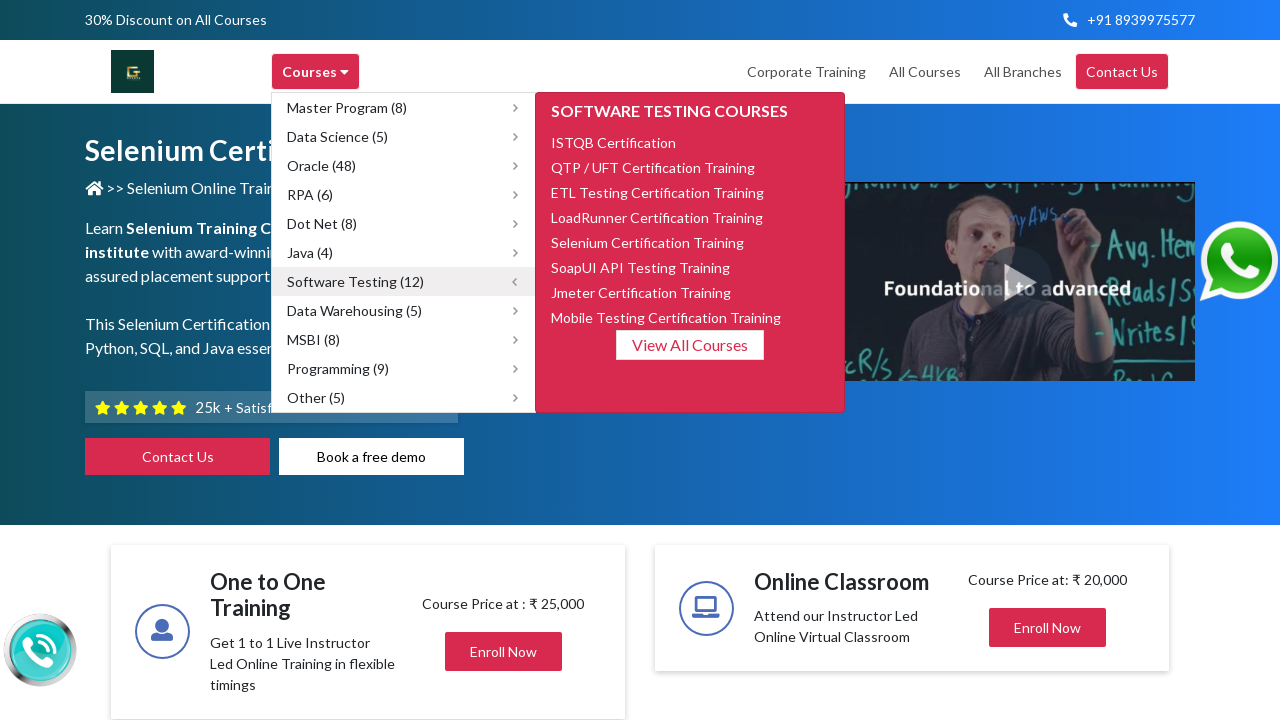

Clicked on Selenium Certification Training link at (648, 242) on xpath=//span[text()='Selenium Certification Training']
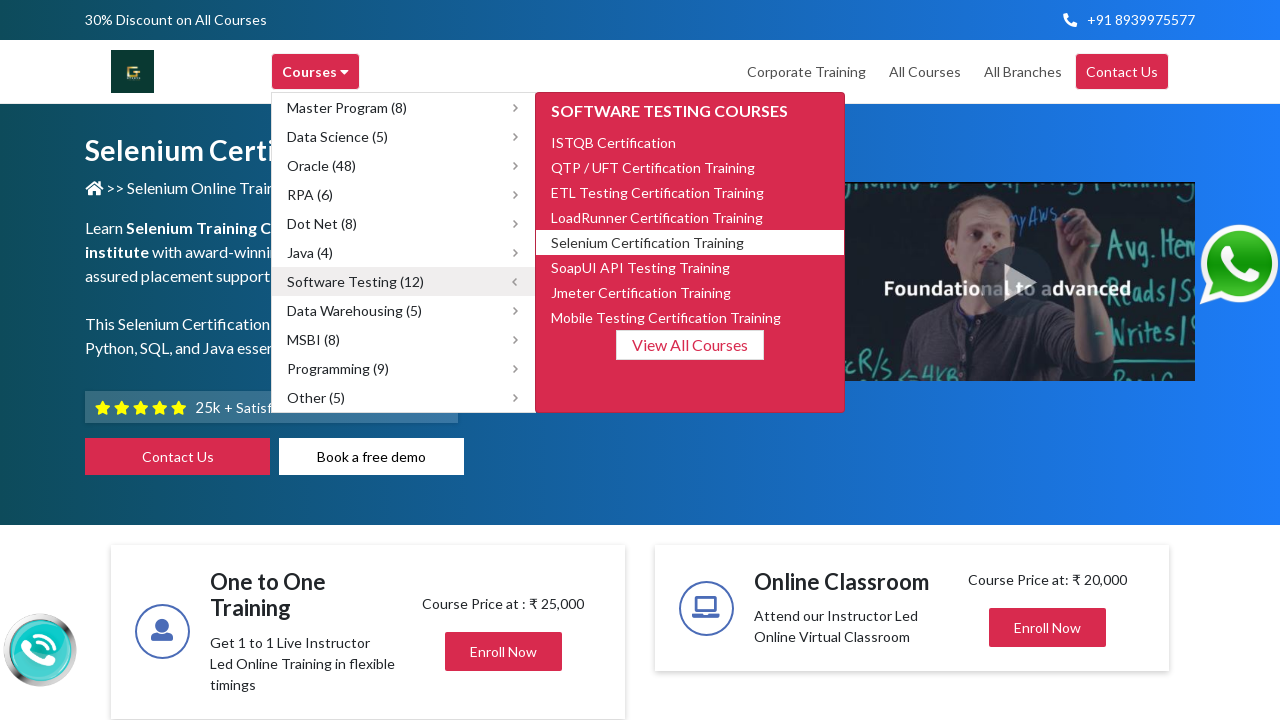

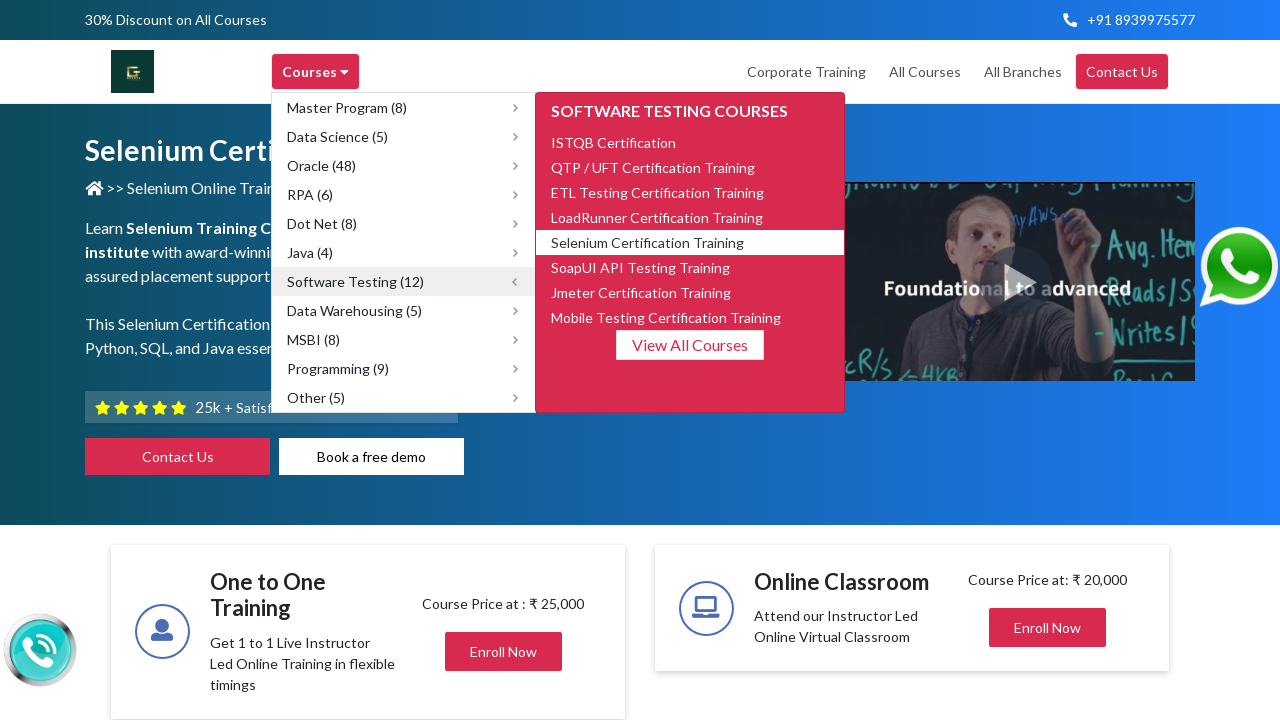